Simple navigation test that opens the Test Otomasyonu website and verifies it loads successfully

Starting URL: https://www.testotomasyonu.com

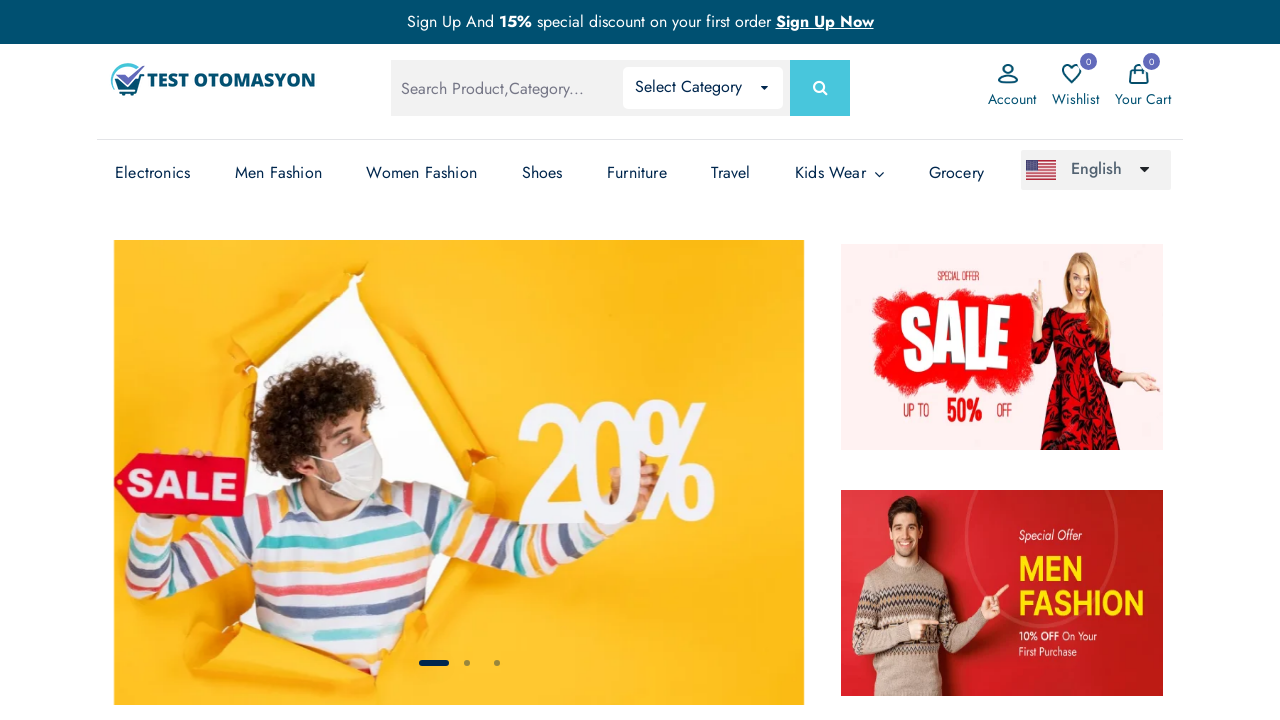

Waited for page to reach networkidle state - Test Otomasyonu website loaded successfully
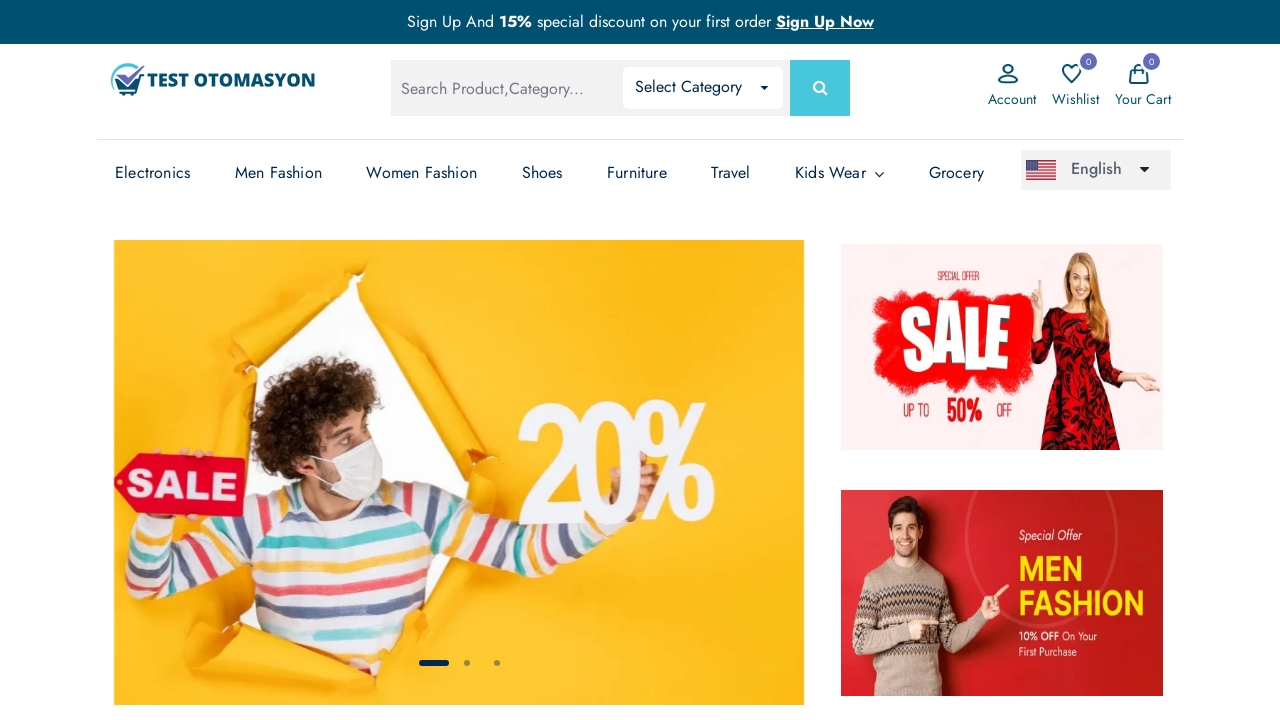

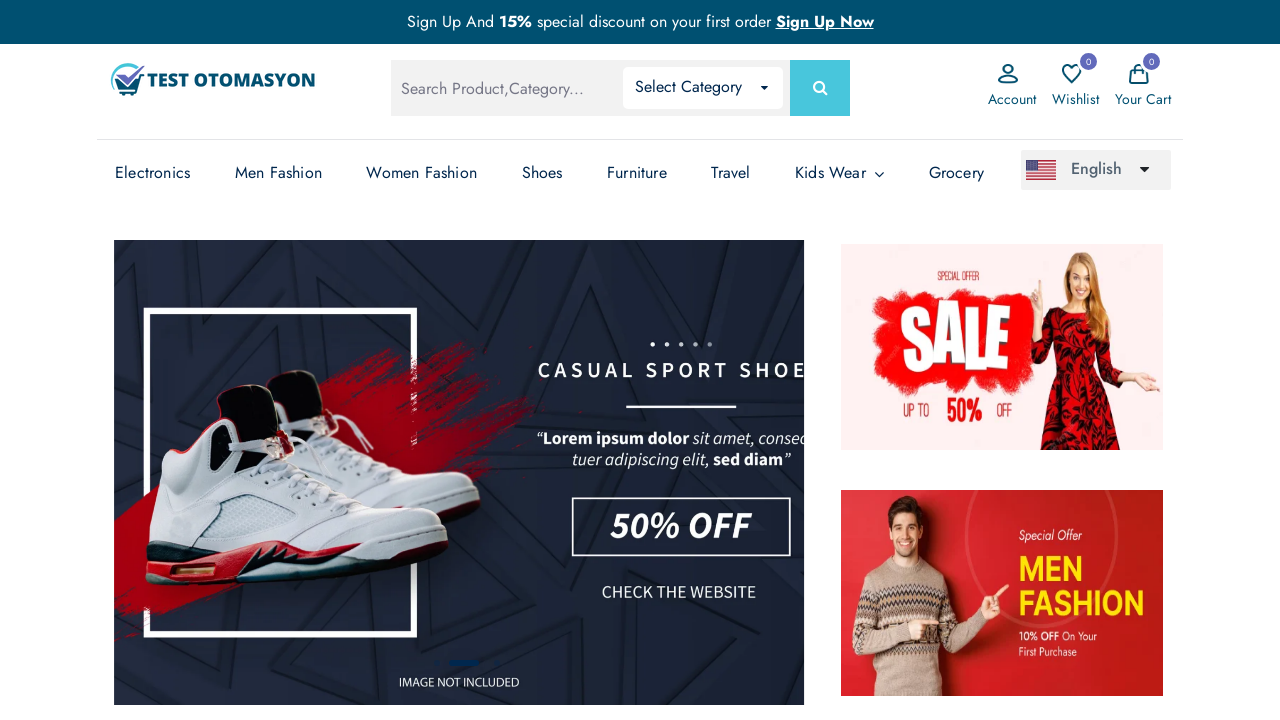